Opens CHADD website, fills in an email address in the newsletter form, and clicks the submit button

Starting URL: https://chadd.org/for-adults/overview/

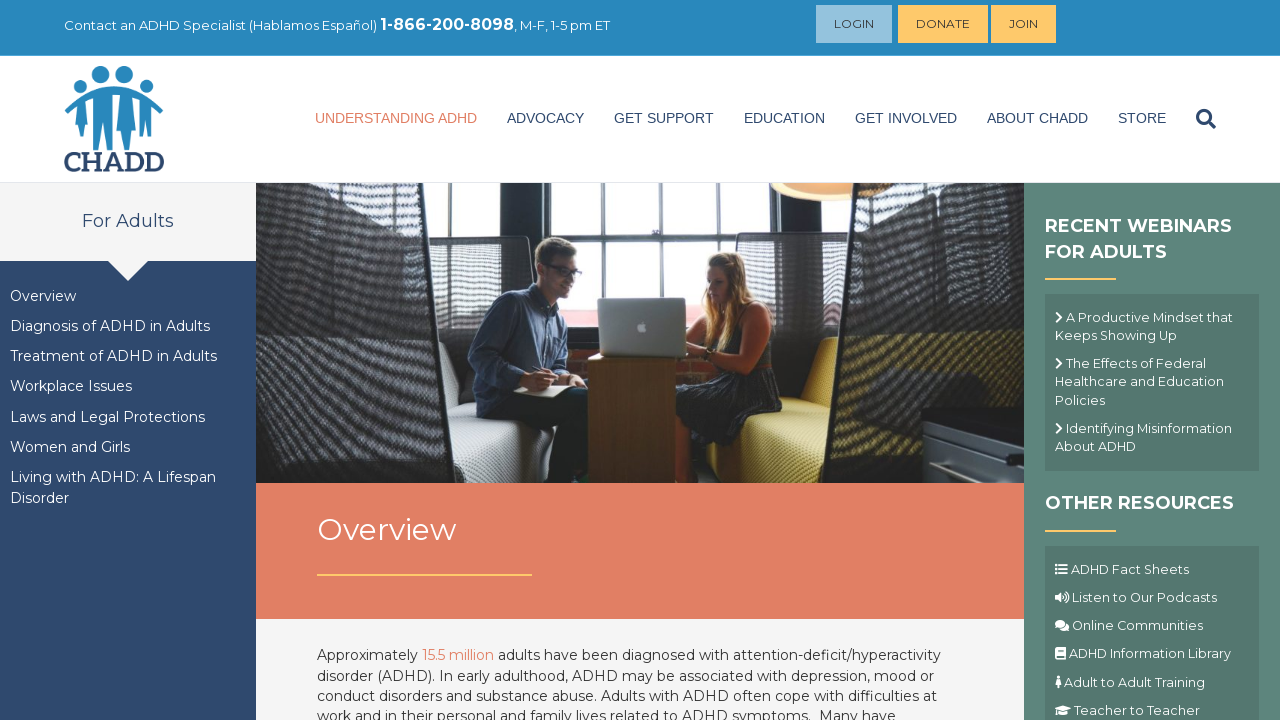

Navigated to CHADD website for adults overview page
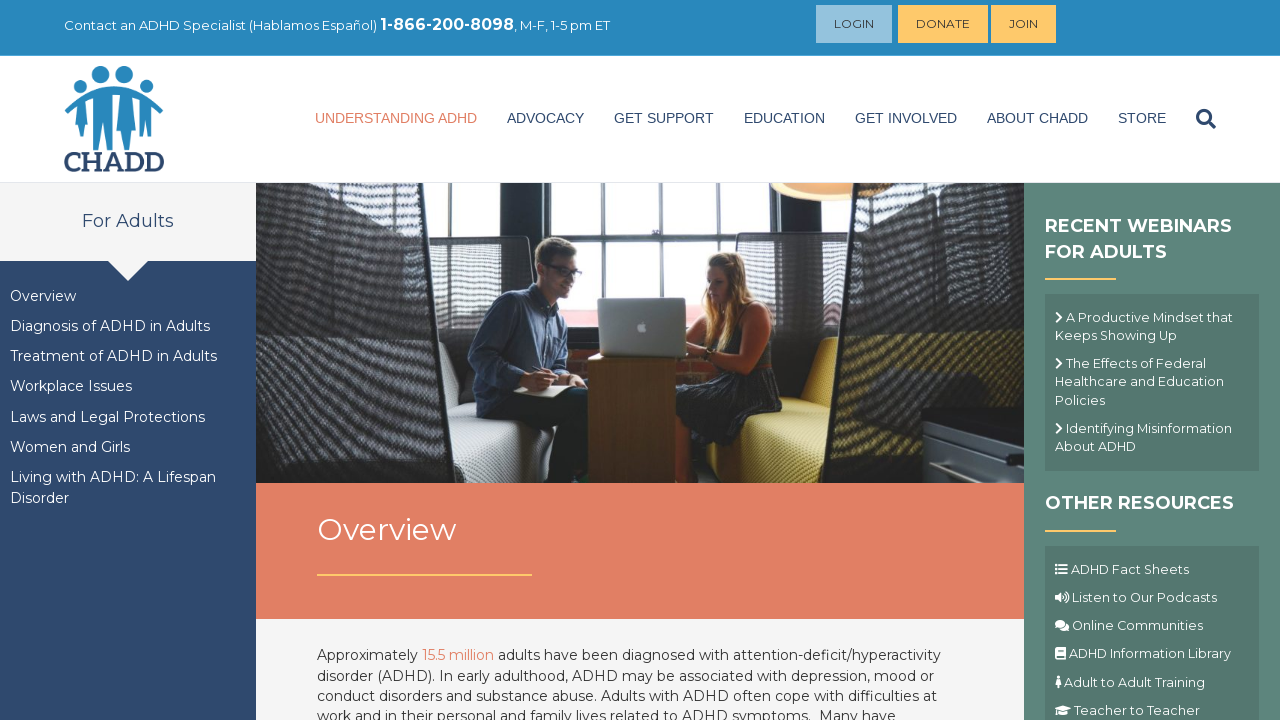

Filled email field with testuser7834@example.com in newsletter form on input[name='EMAIL']
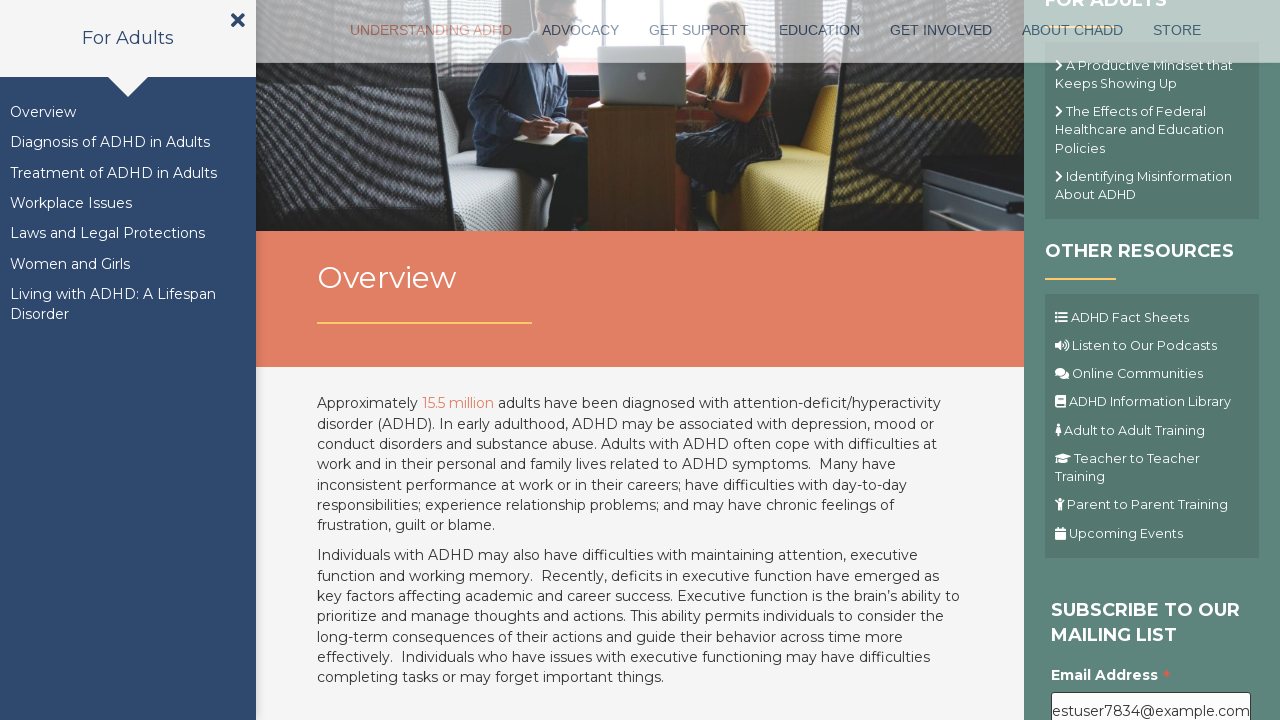

Clicked submit button to subscribe to newsletter at (1111, 361) on .button
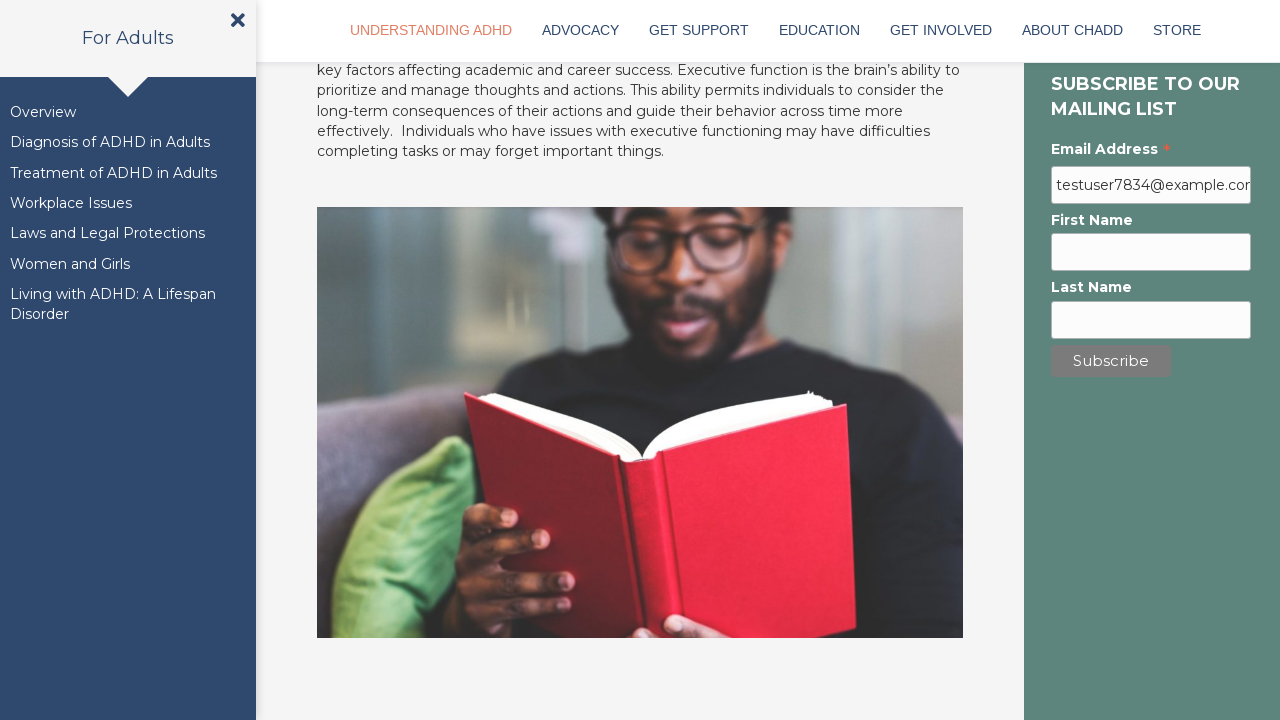

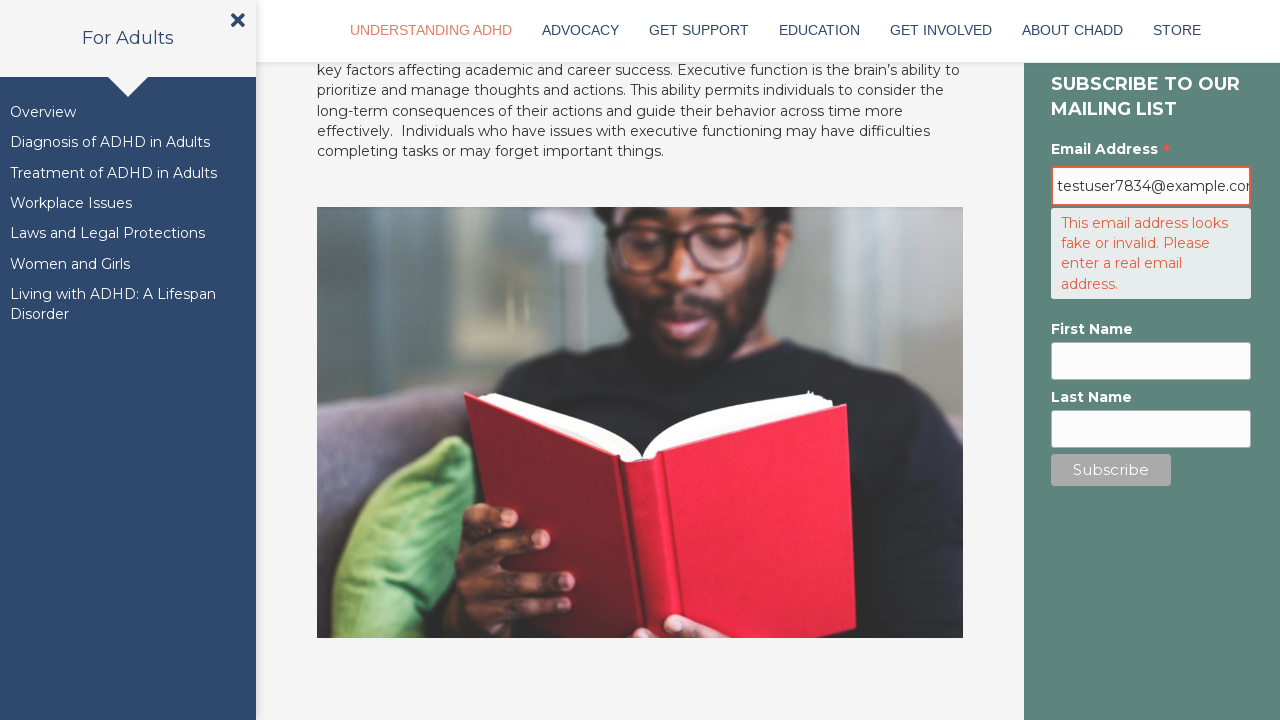